Tests marking individual todo items as complete by checking their checkboxes

Starting URL: https://demo.playwright.dev/todomvc

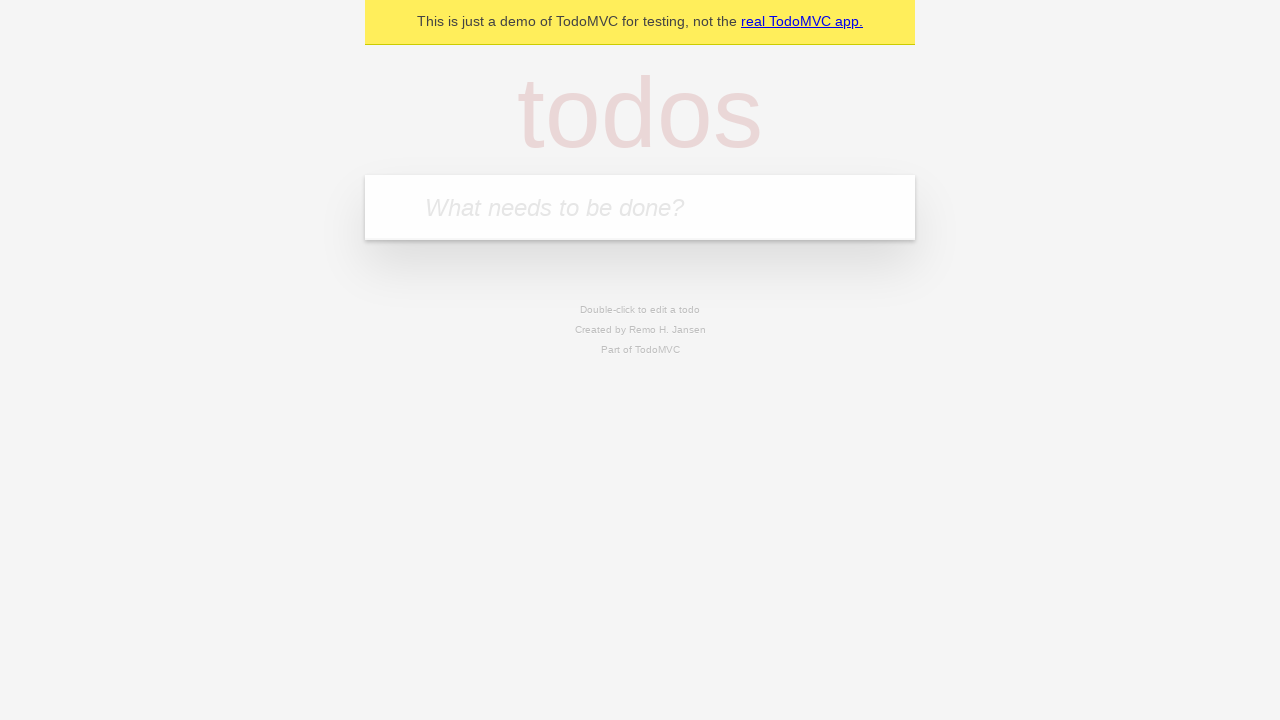

Filled input field with 'buy some cheese' on internal:attr=[placeholder="What needs to be done?"i]
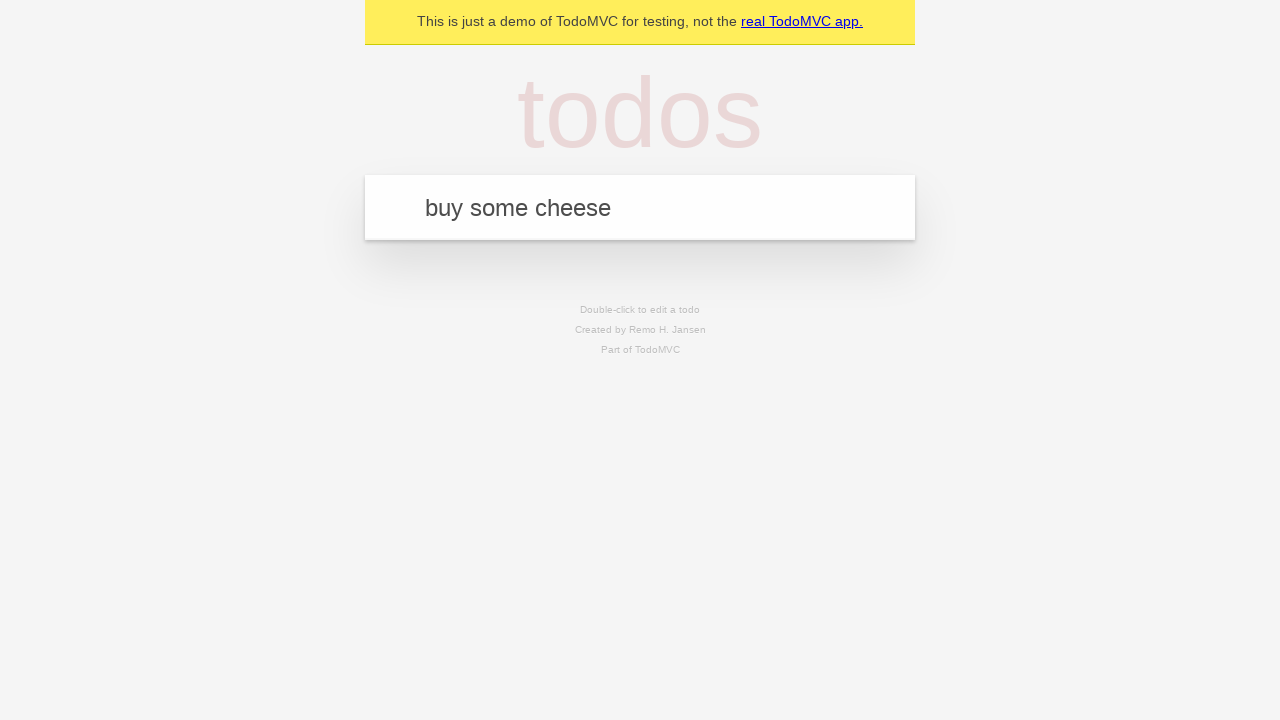

Pressed Enter to create first todo item on internal:attr=[placeholder="What needs to be done?"i]
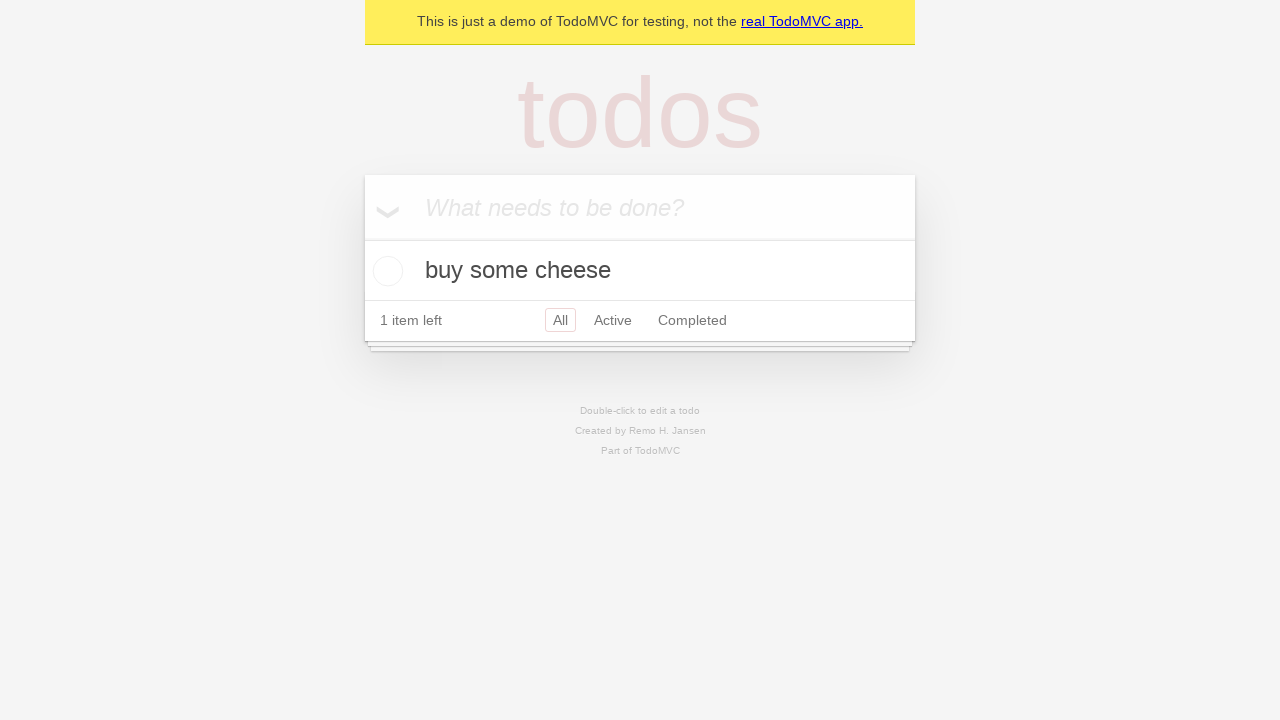

Filled input field with 'feed the cat' on internal:attr=[placeholder="What needs to be done?"i]
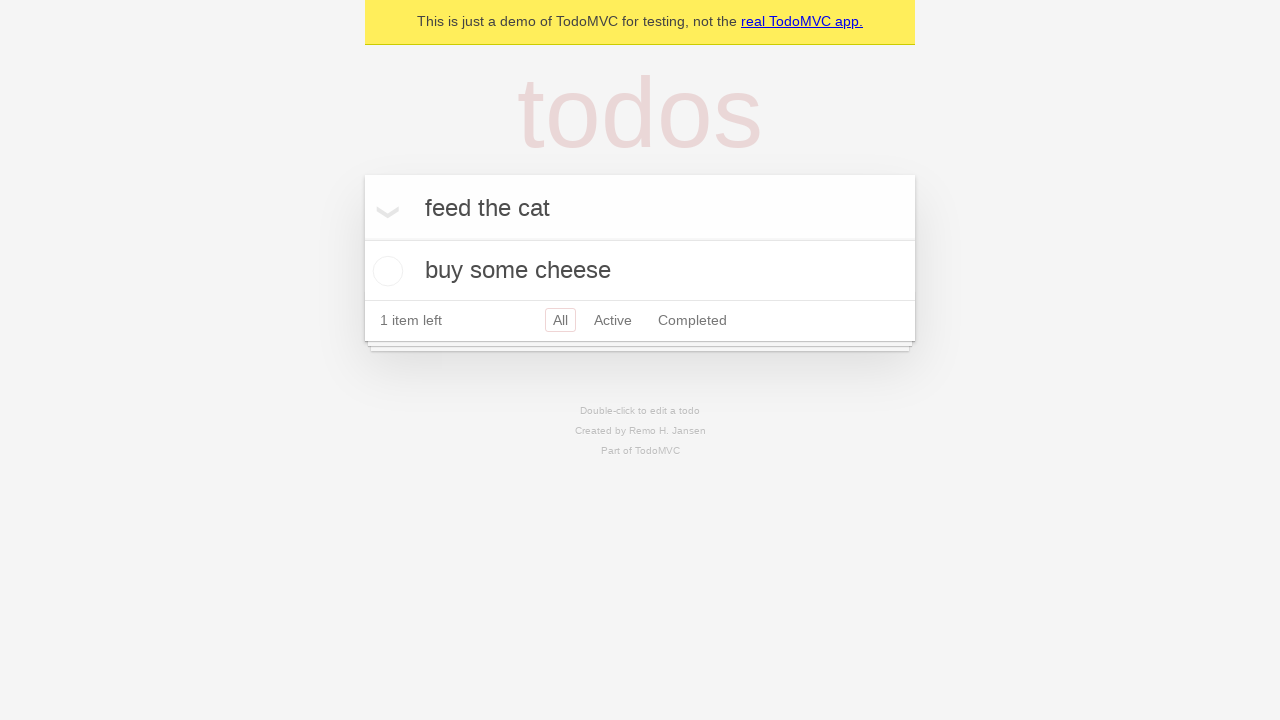

Pressed Enter to create second todo item on internal:attr=[placeholder="What needs to be done?"i]
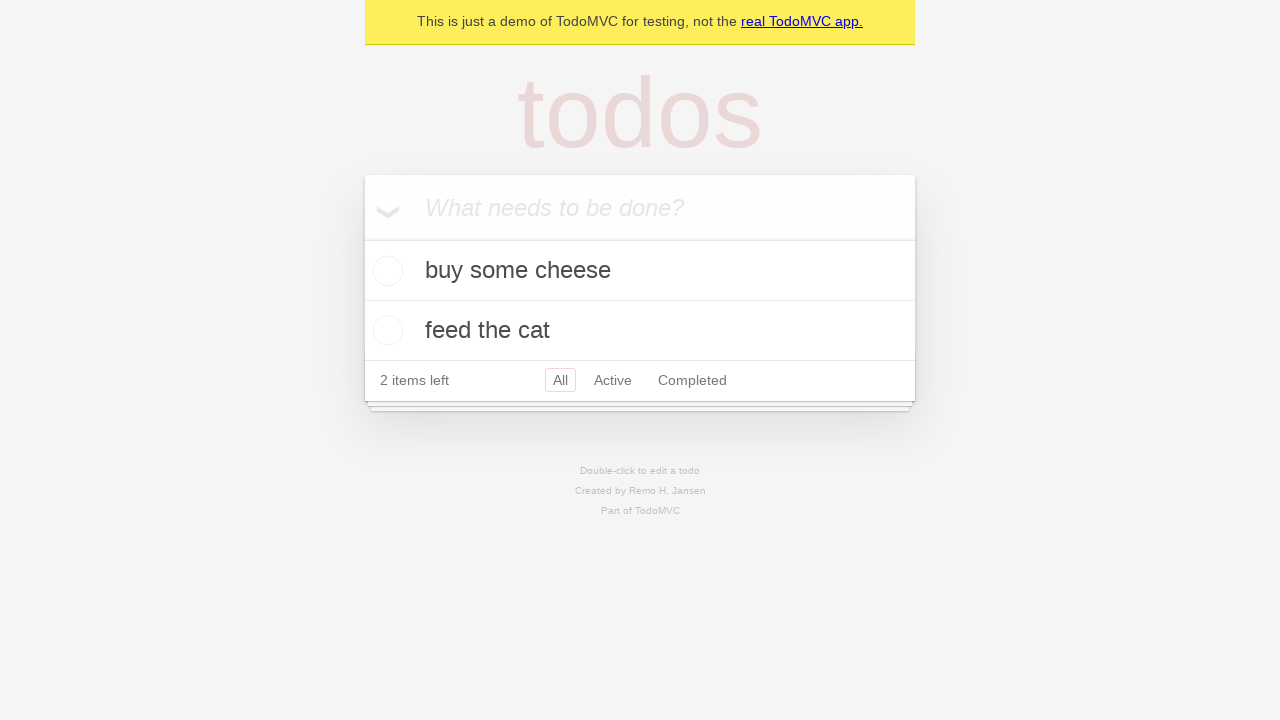

Checked checkbox for first todo item 'buy some cheese' at (385, 271) on [data-testid='todo-item'] >> nth=0 >> internal:role=checkbox
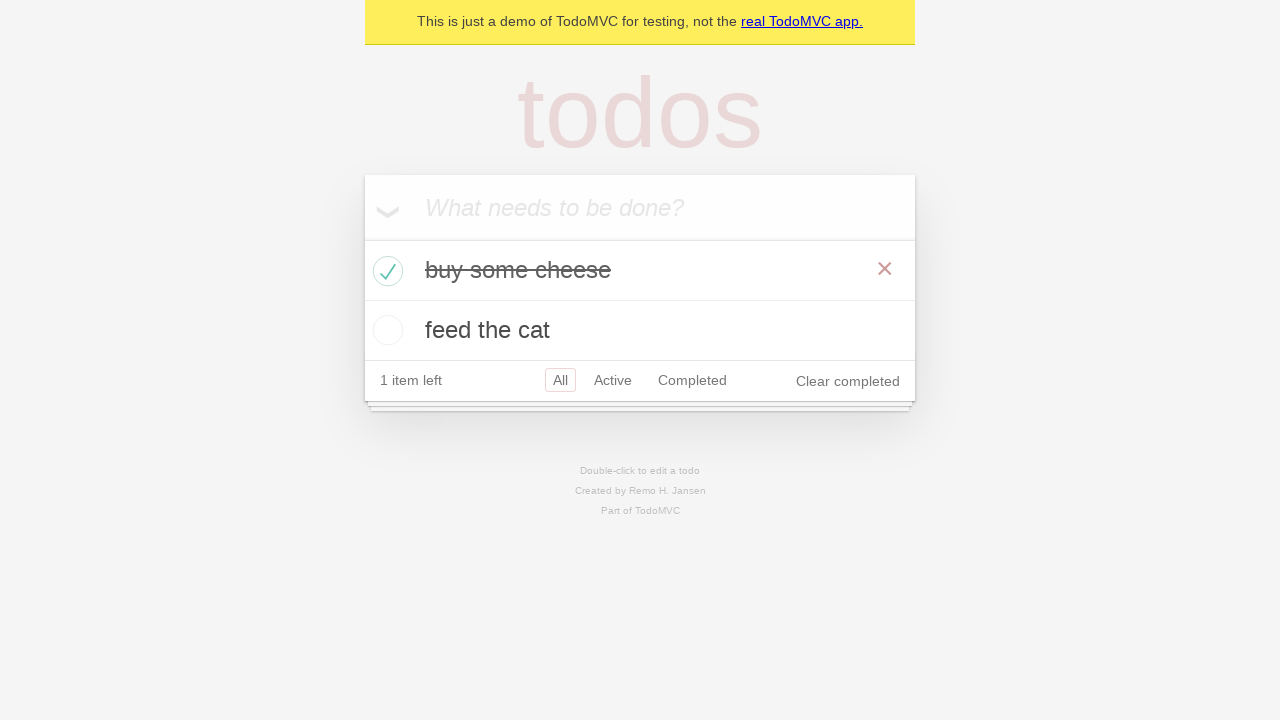

Checked checkbox for second todo item 'feed the cat' at (385, 330) on [data-testid='todo-item'] >> nth=1 >> internal:role=checkbox
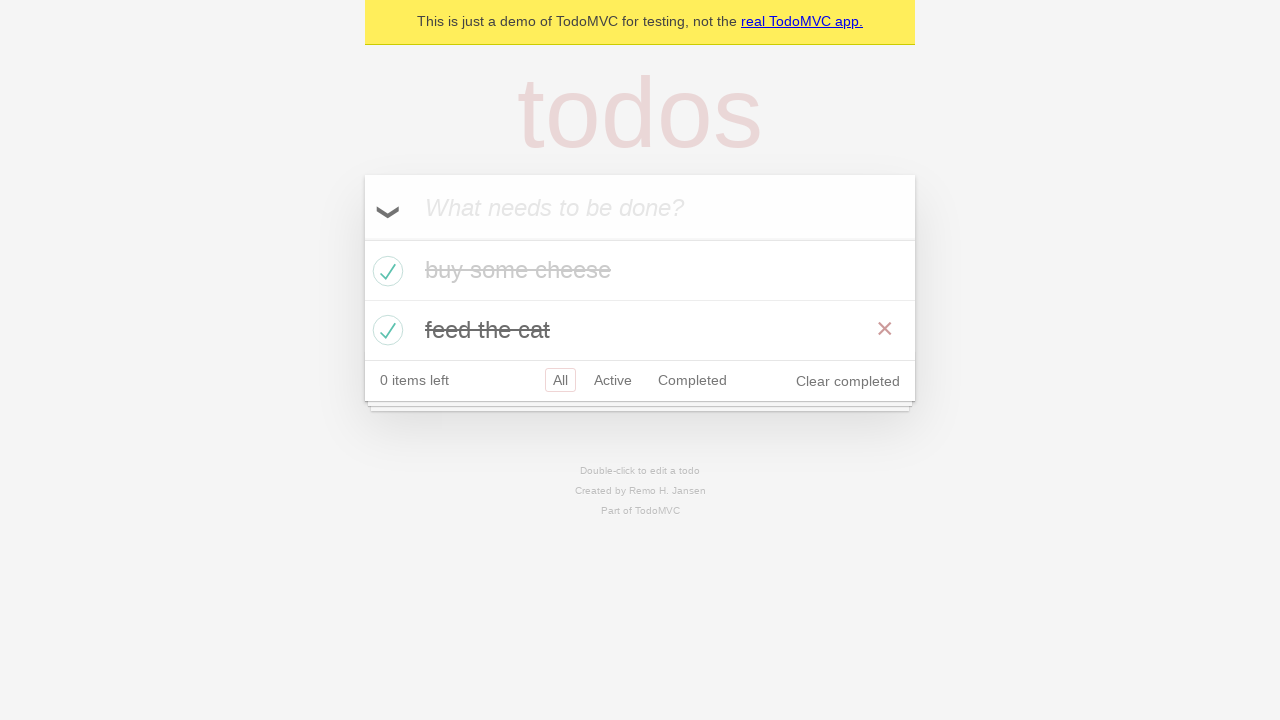

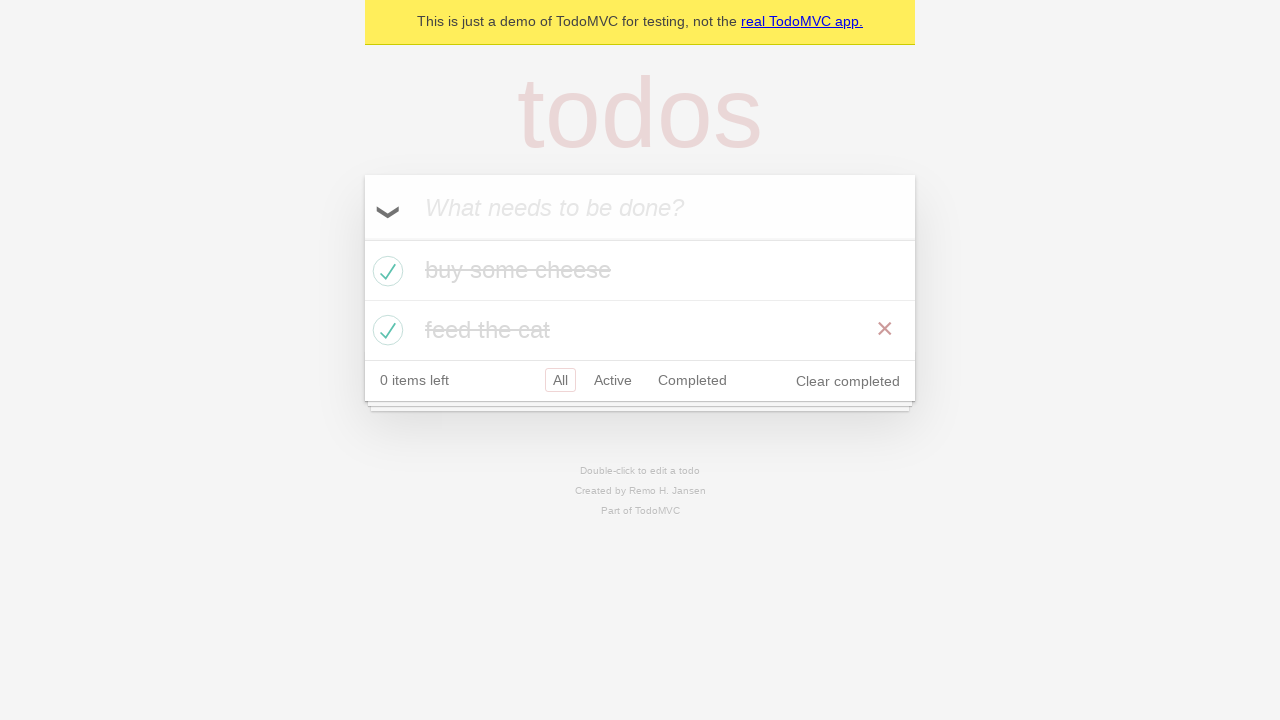